Navigates to a Selenium testing page and maximizes the browser window

Starting URL: https://www.testandquiz.com/selenium/testing.html

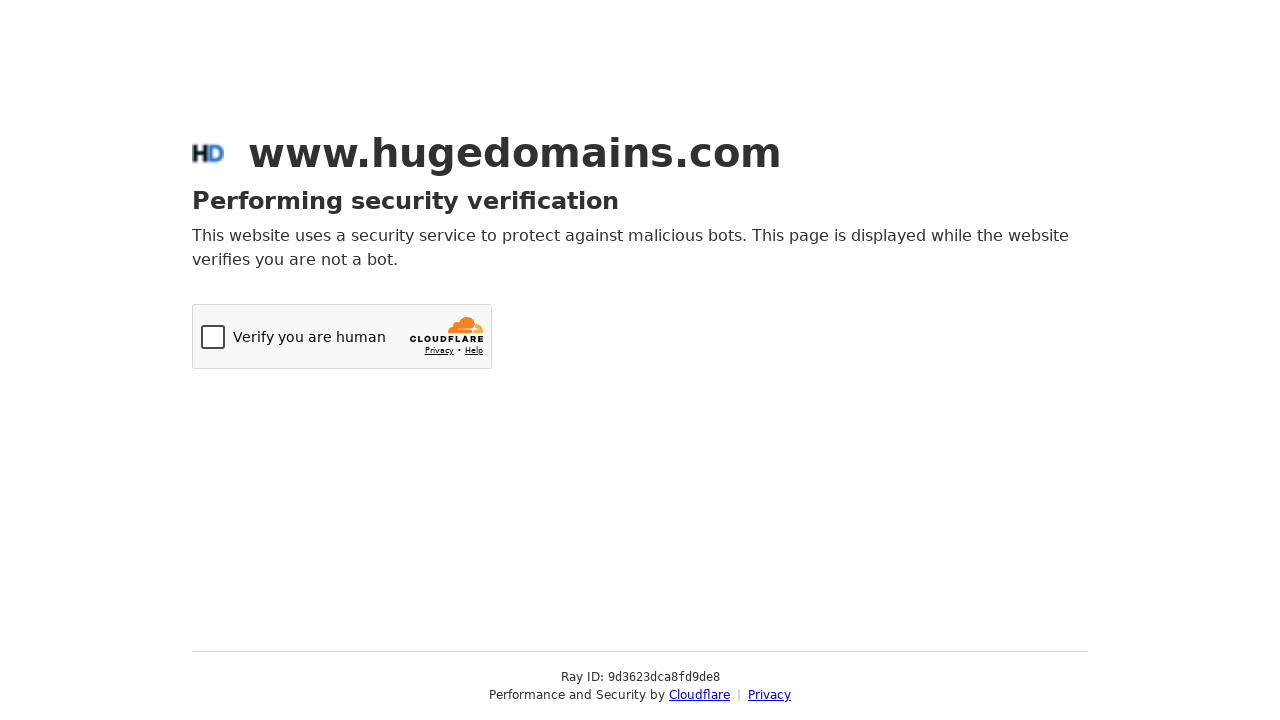

Navigated to Selenium testing page at https://www.testandquiz.com/selenium/testing.html
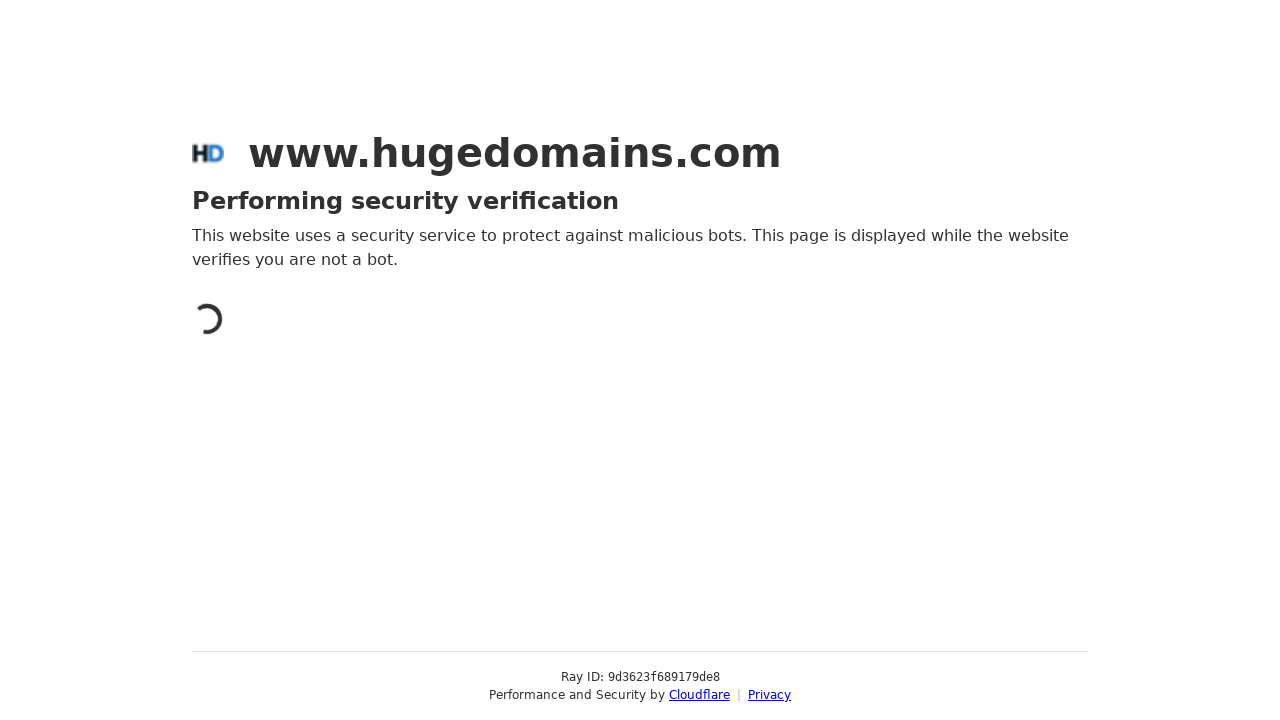

Maximized the browser window
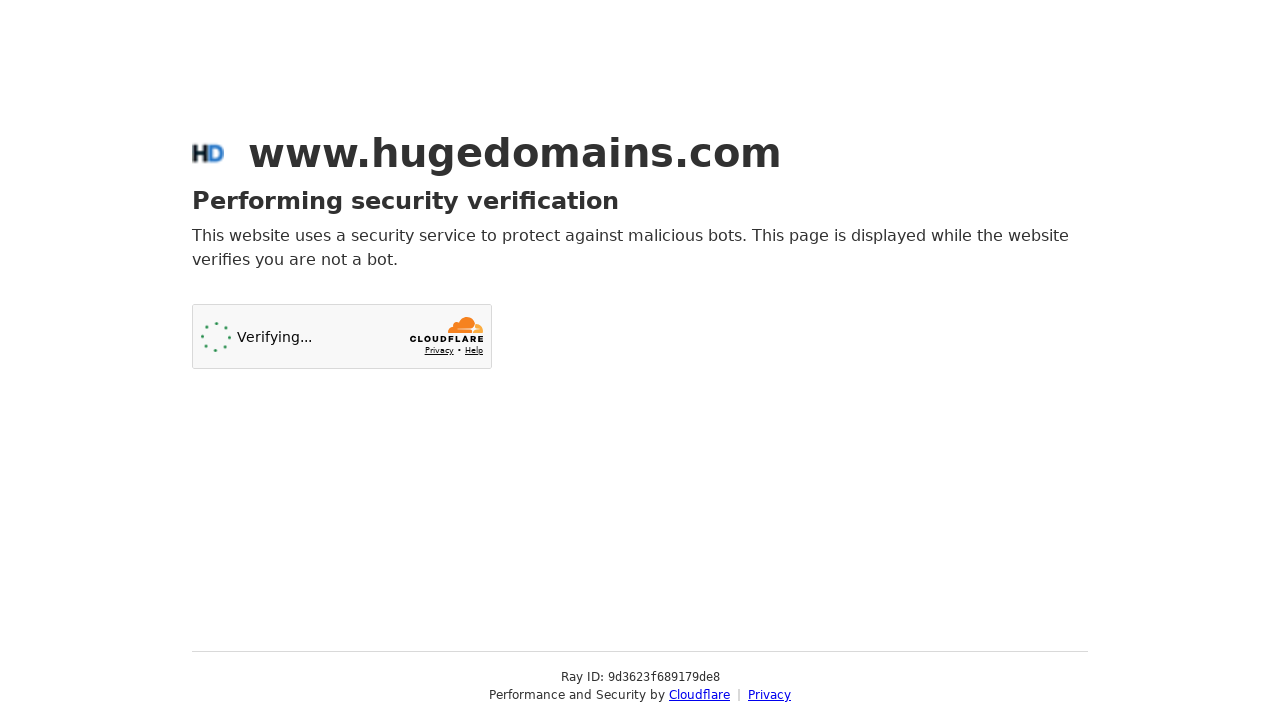

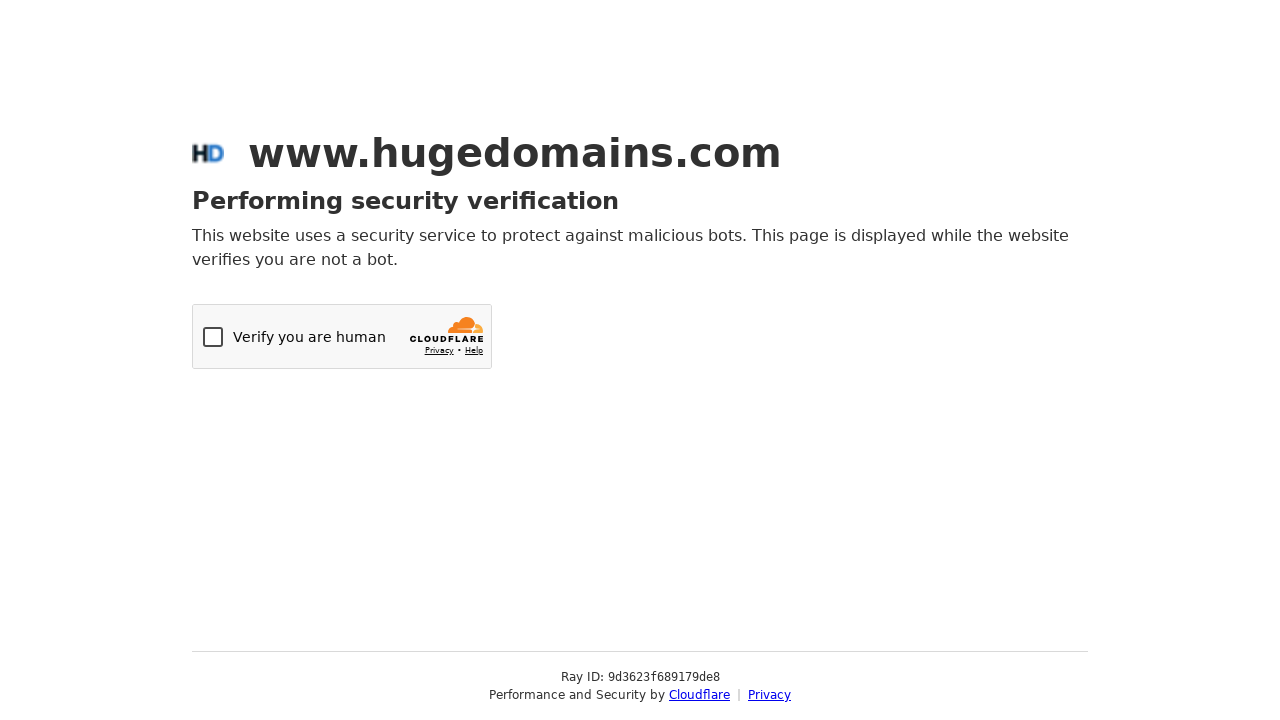